Tests appointment form validation by attempting to save an appointment with a past date, expecting an error message to be displayed.

Starting URL: https://sitetc1kaykywaleskabreno.vercel.app/paciente

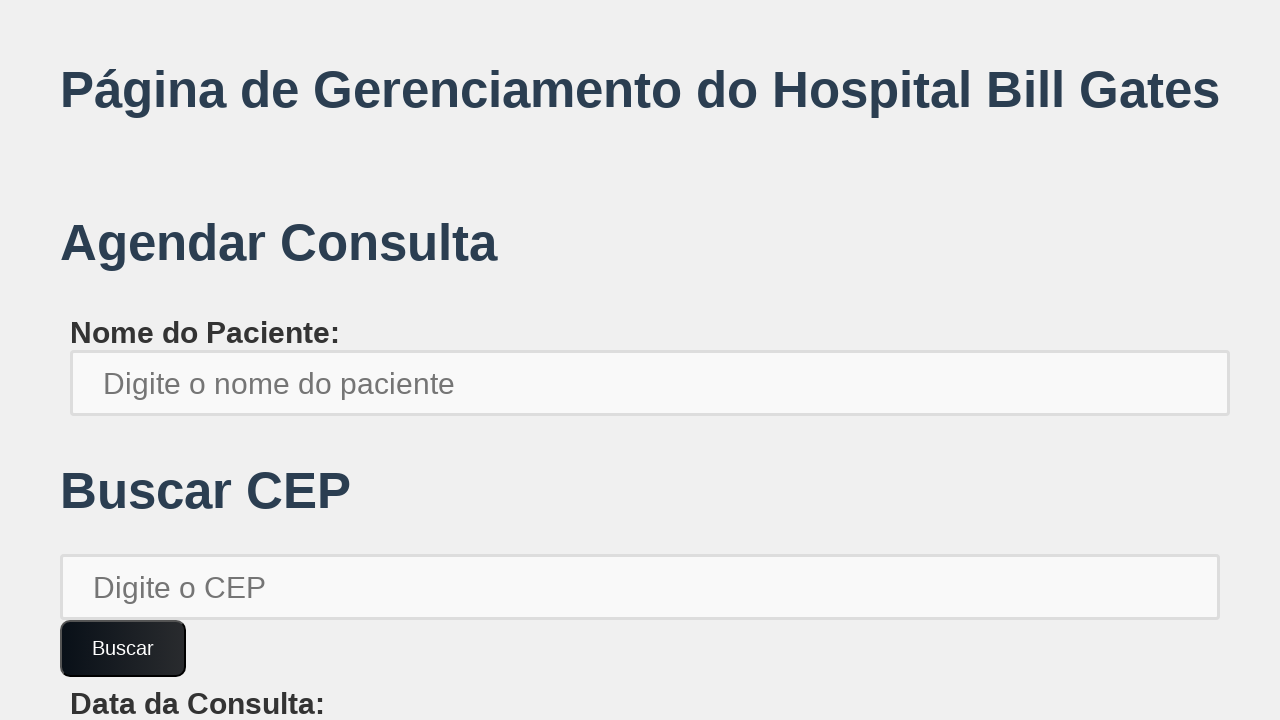

Filled patient name field with 'bob.brown654' on xpath=//*[@id='root']/div/div[1]/label/input
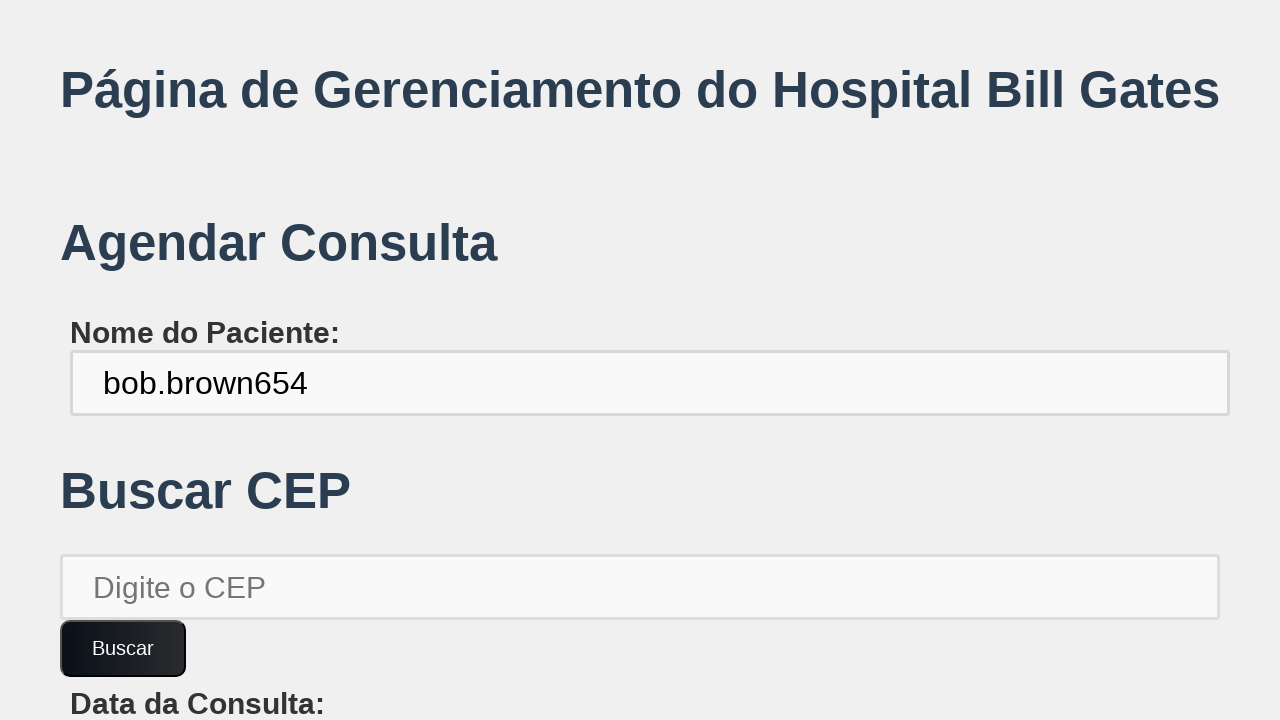

Filled patient number/CEP field with '13690000' on xpath=//*[@id='root']/div/div[2]/input
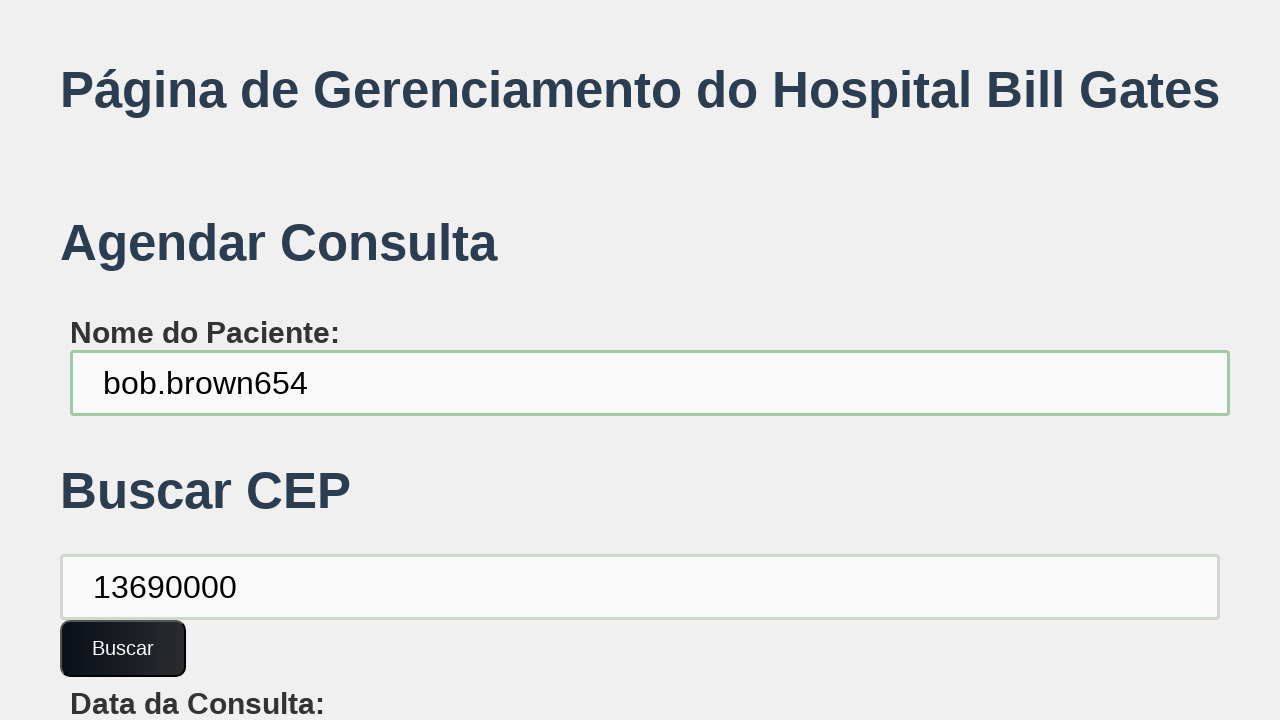

Clicked confirm button to validate patient information at (123, 648) on xpath=//*[@id='root']/div/div[2]/button
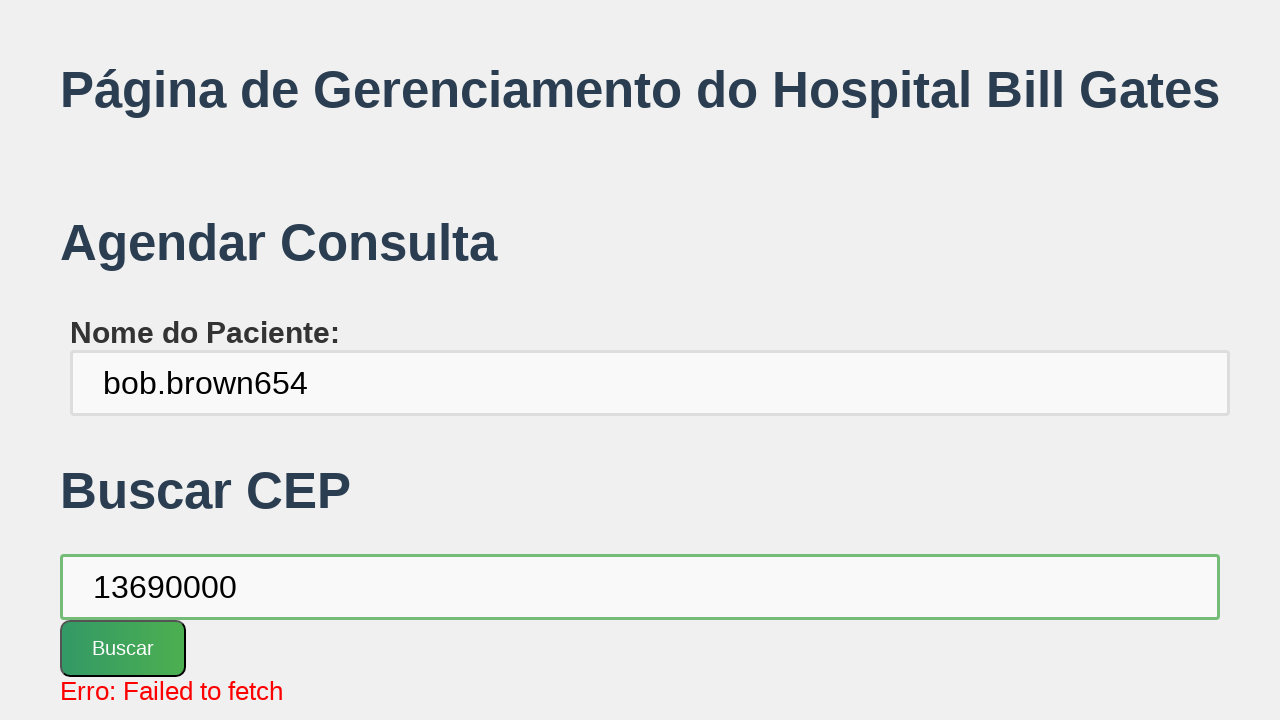

Filled appointment date field with past date '2023-01-01' on xpath=//*[@id='root']/div/div[3]/label/input
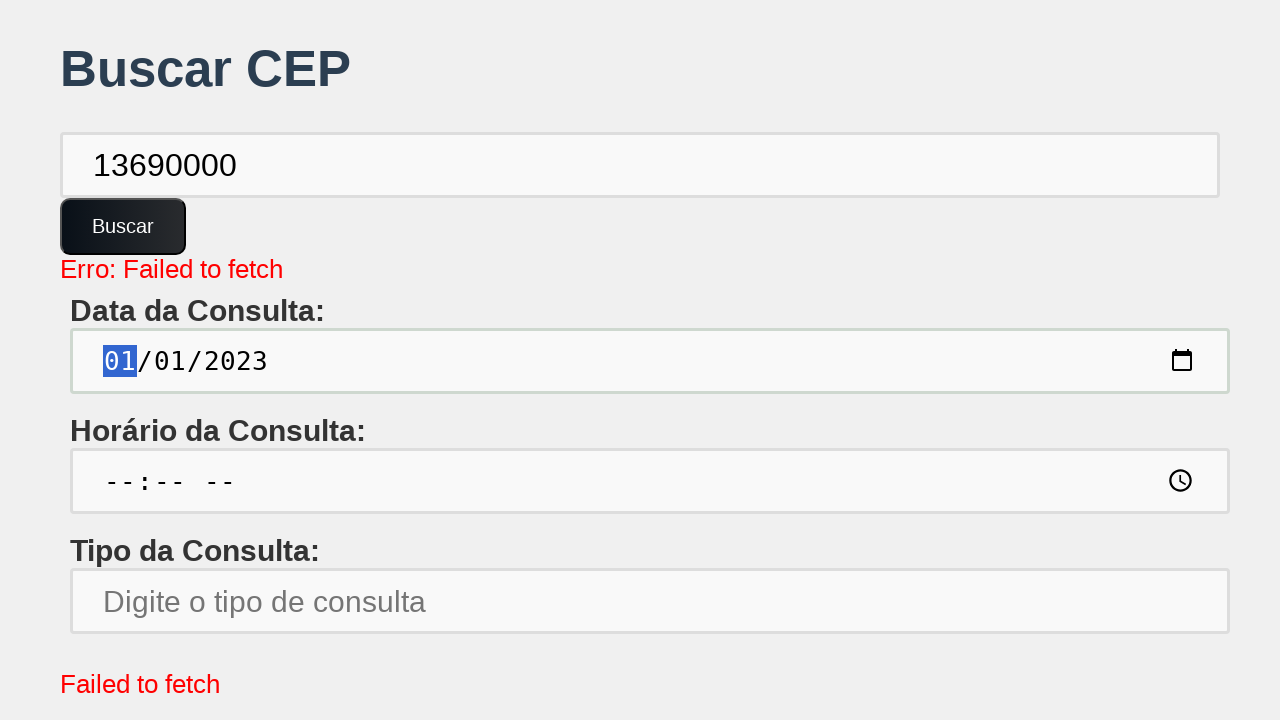

Filled appointment time field with '10:30' on xpath=//*[@id='root']/div/div[4]/label/input
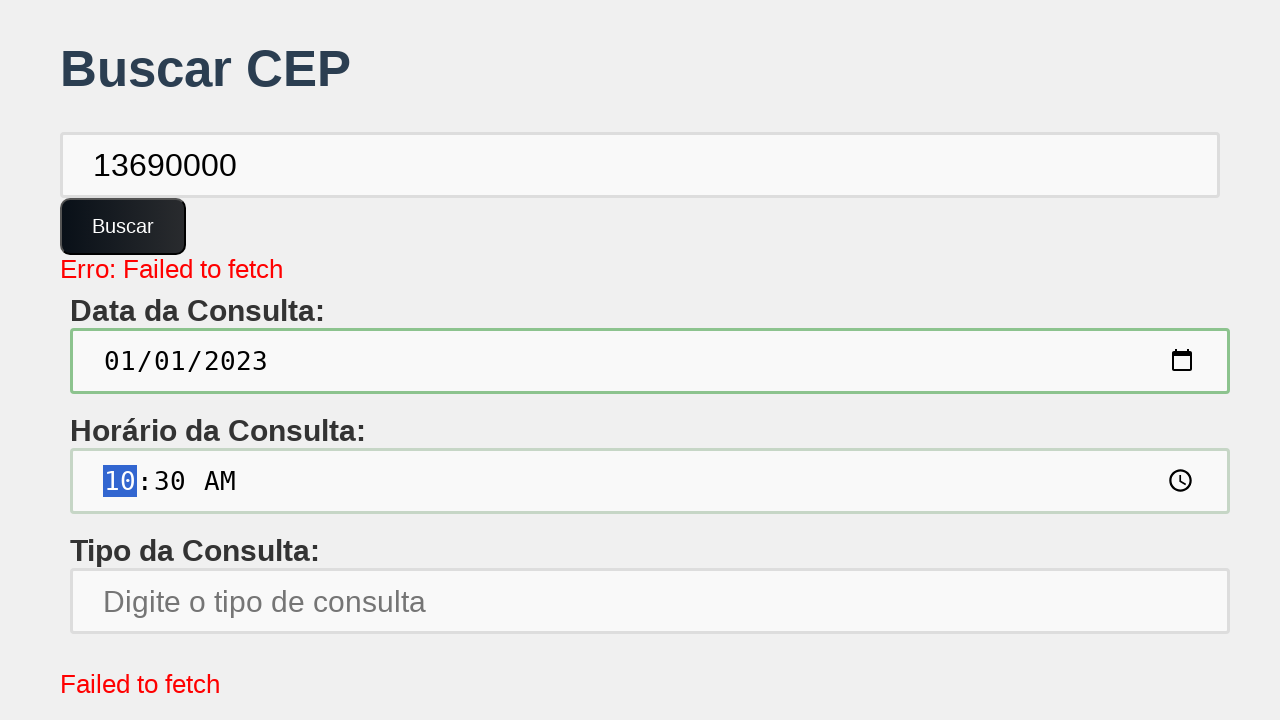

Filled specialty field with 'Otorrinolaringologista' on xpath=//*[@id='root']/div/div[5]/label/input
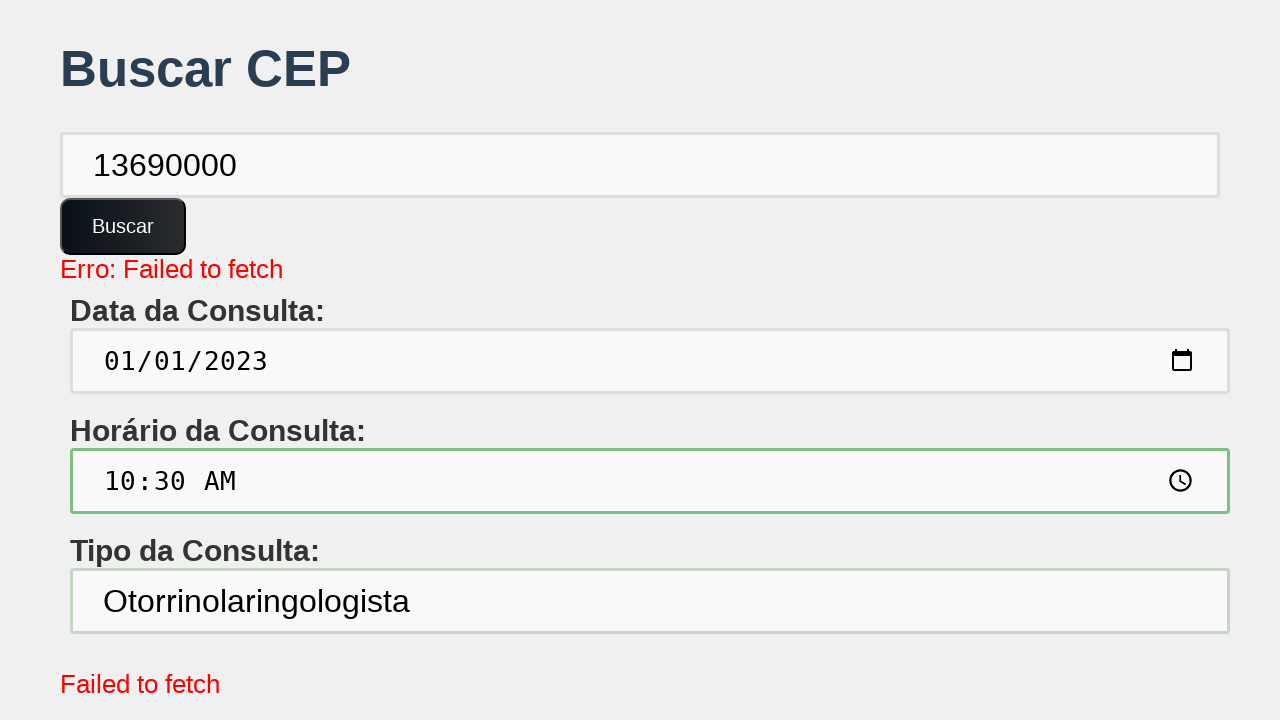

Clicked save button to attempt appointment creation with past date at (162, 612) on xpath=//*[@id='root']/div/button[1]
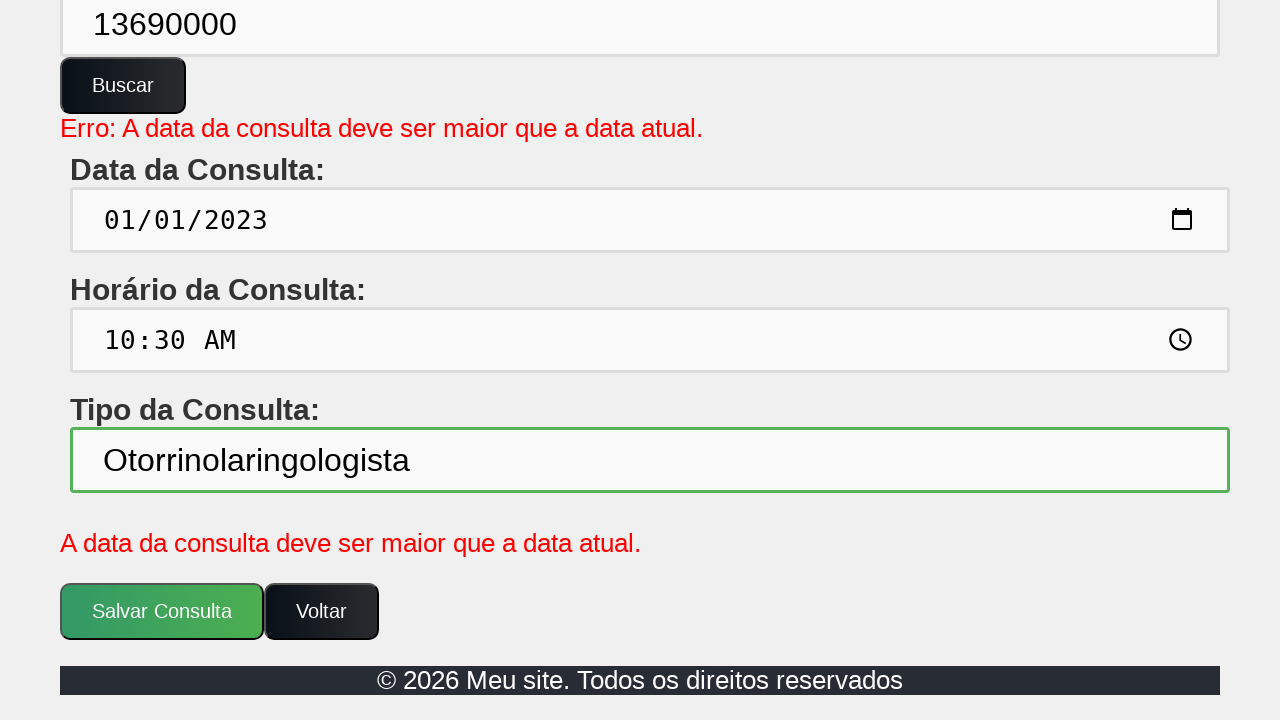

Error message appeared validating that past dates are rejected
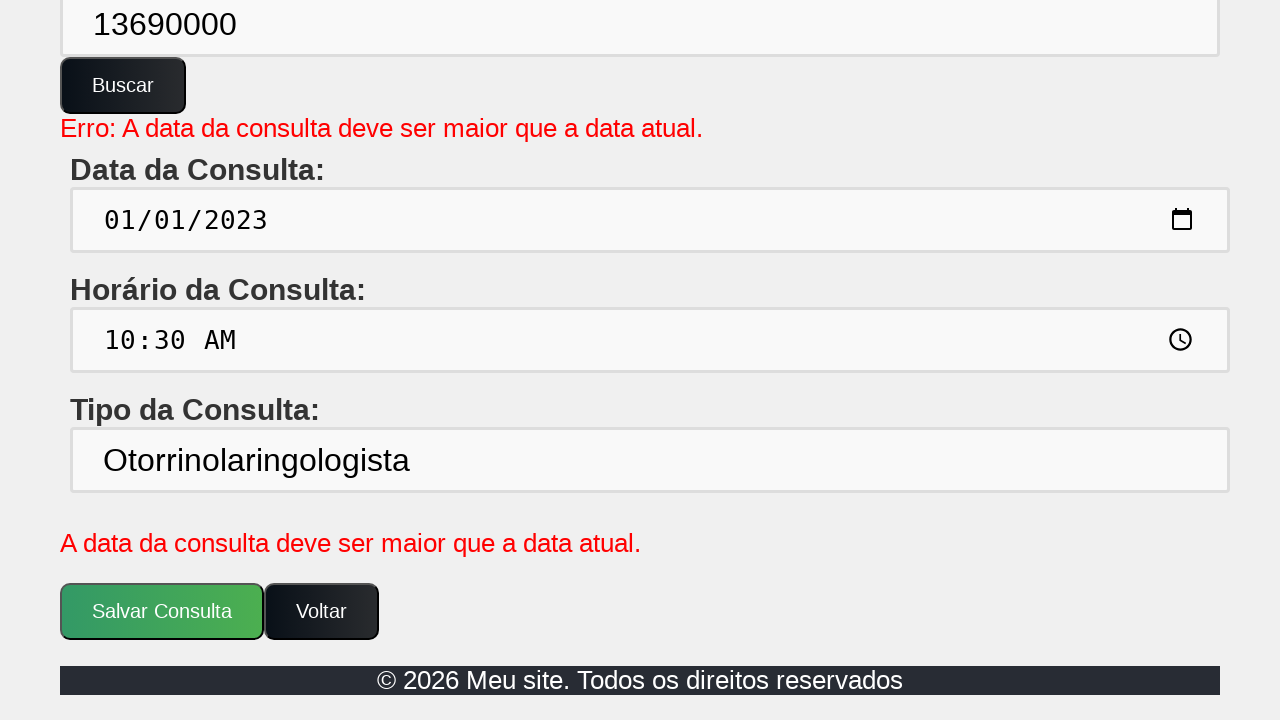

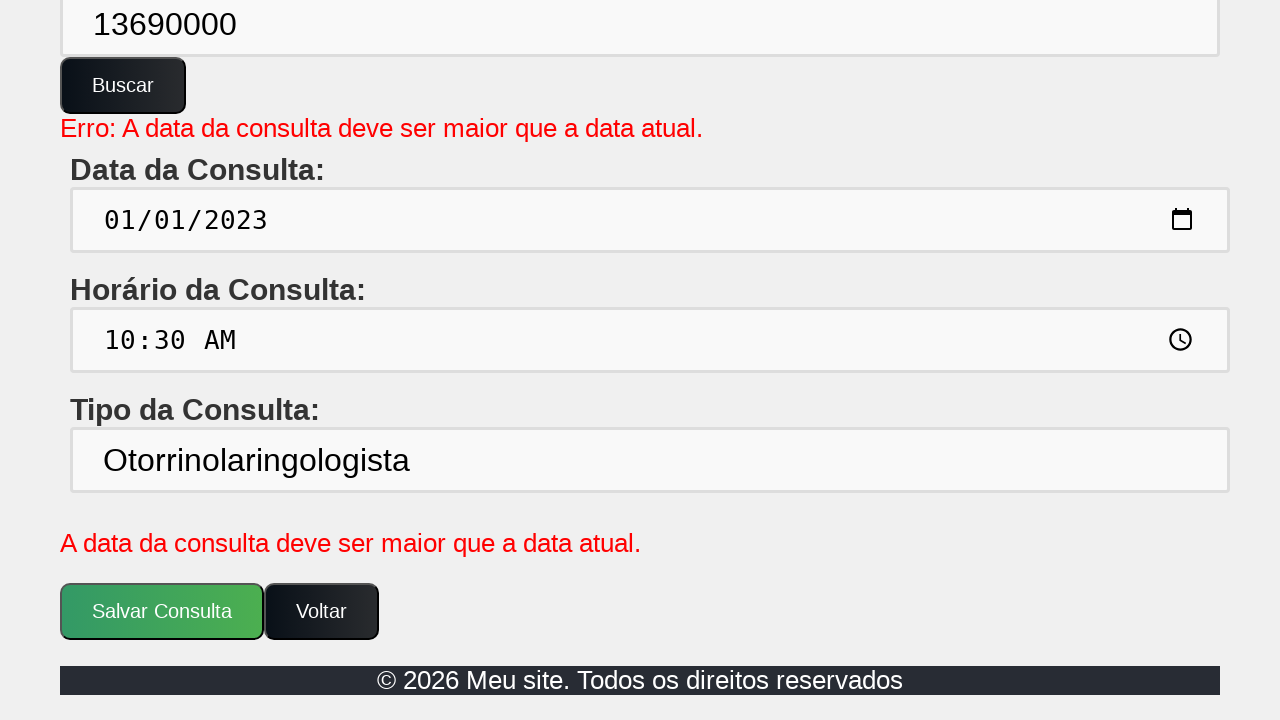